Tests the DemoQA elements page by clicking a menu item, filling a text field, and submitting a form with scrolling interactions

Starting URL: https://demoqa.com/elements

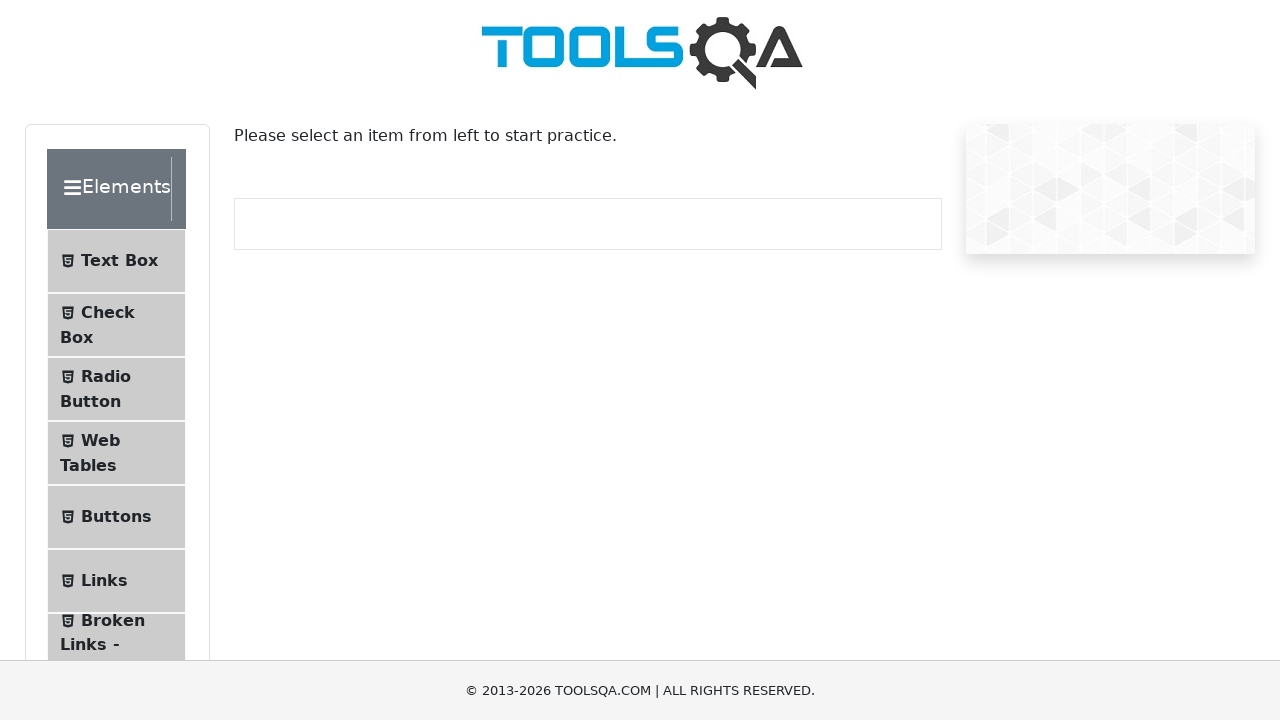

Clicked on the Text Box menu item at (116, 261) on #item-0
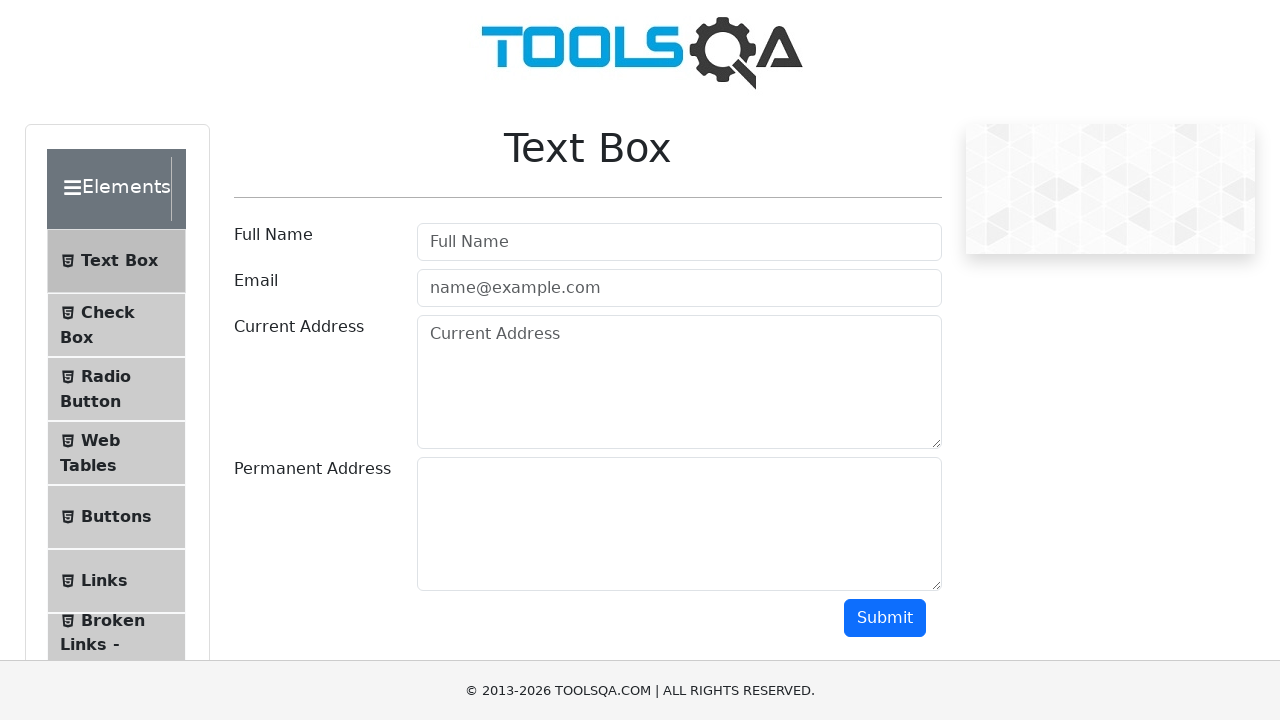

Clicked on the username text field at (679, 242) on #userName
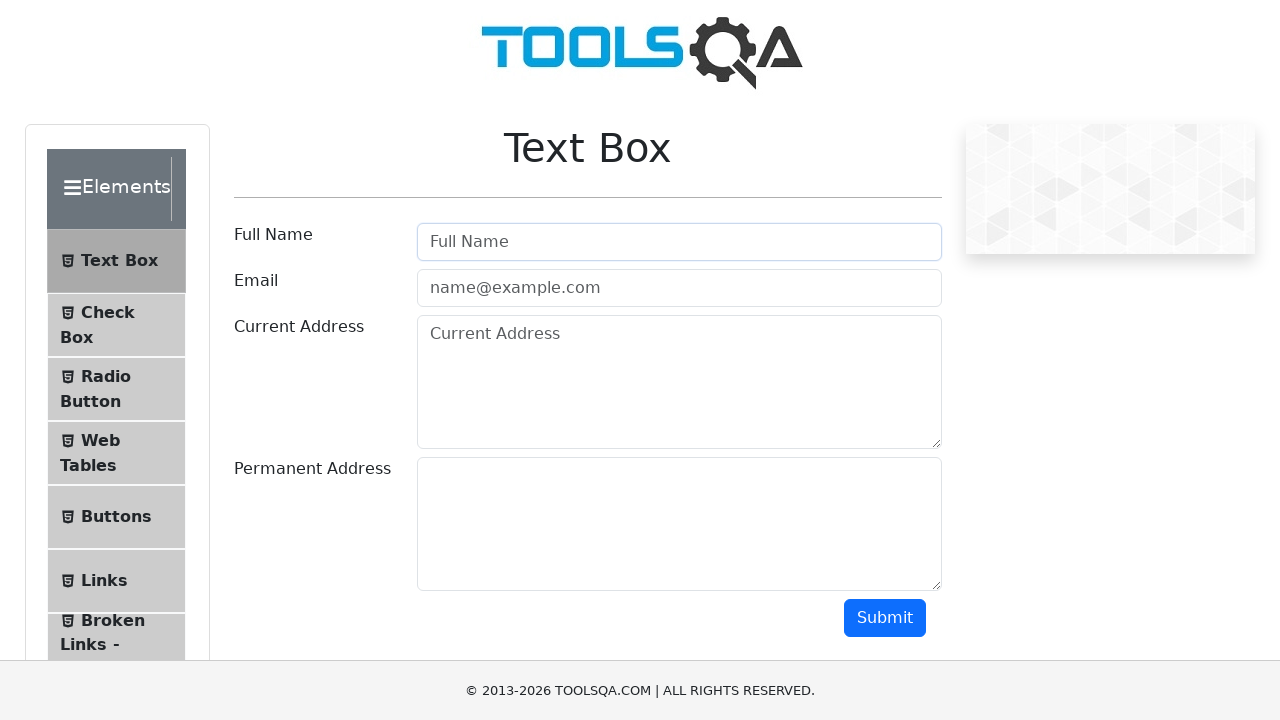

Filled username field with 'Hola Mundo' on #userName
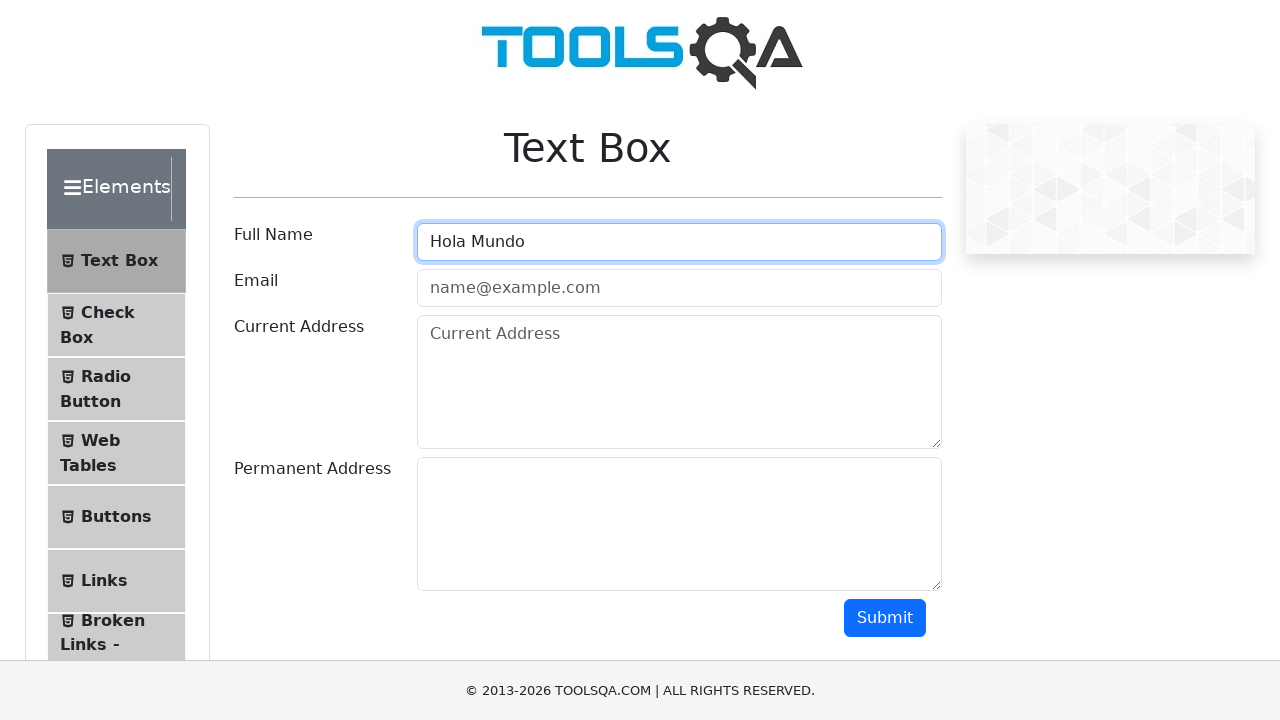

Scrolled down 2000 pixels to reveal submit button
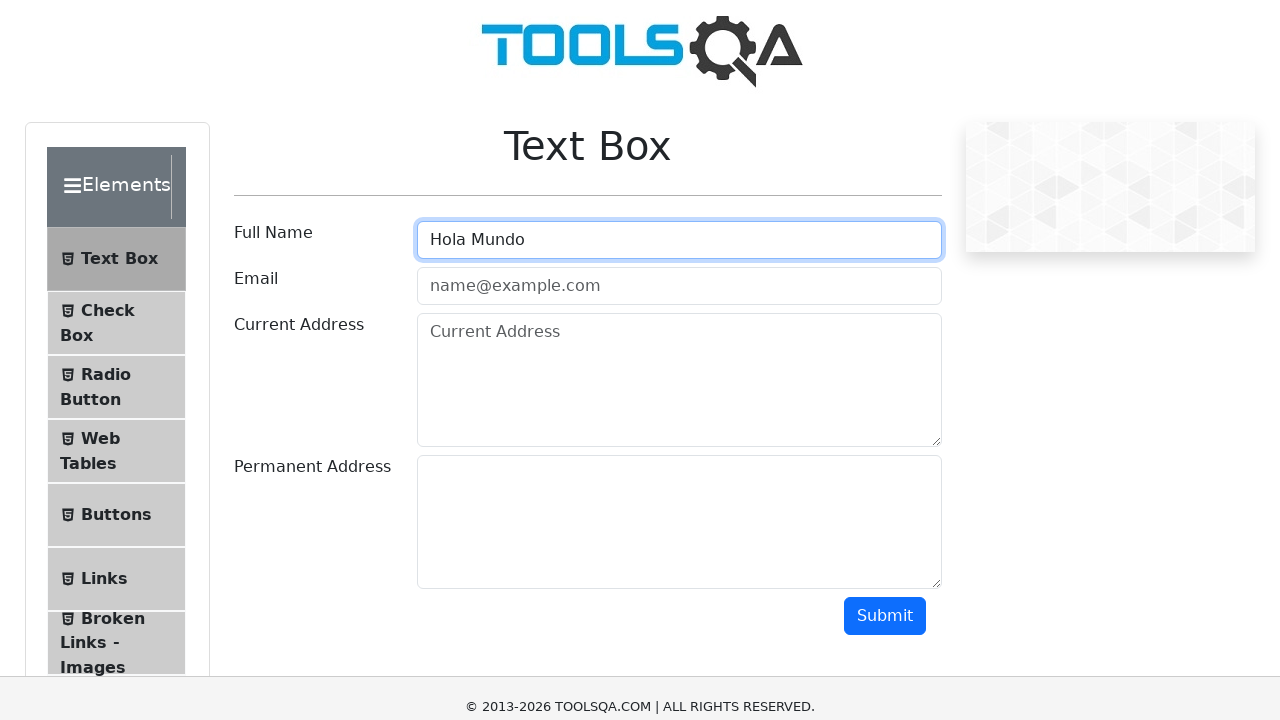

Clicked the submit button to submit the form at (885, 19) on #submit
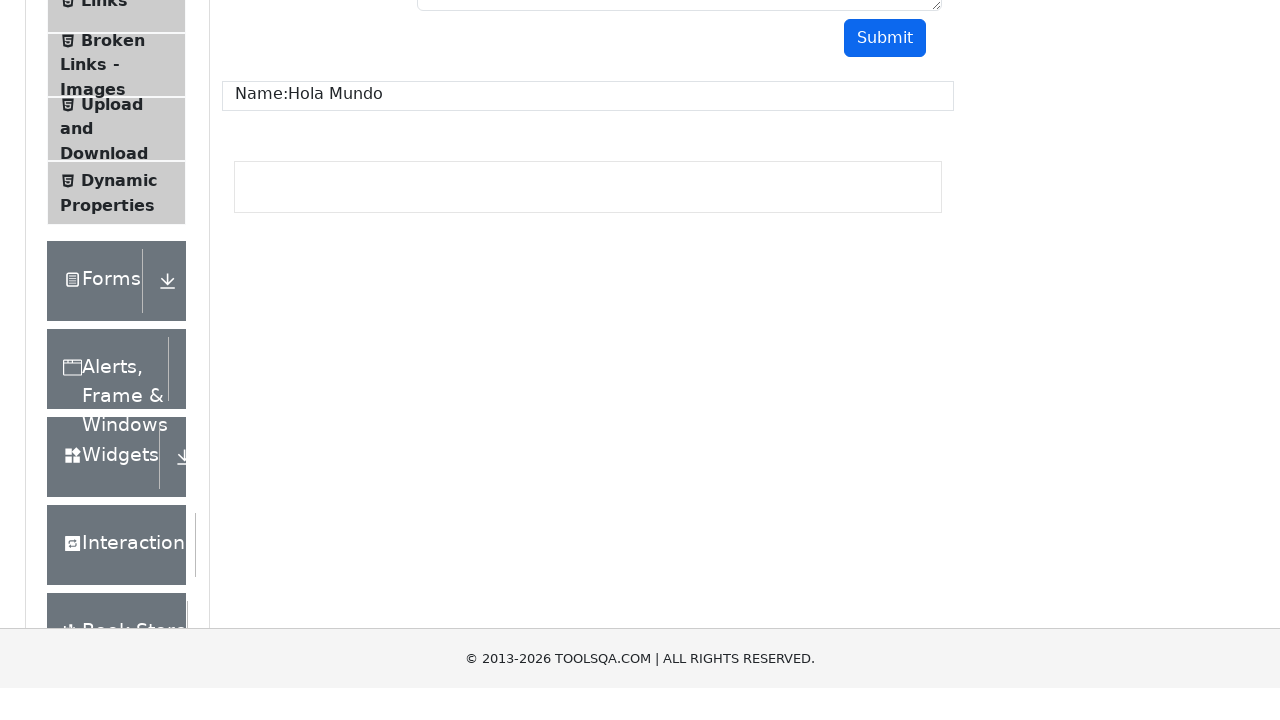

Scrolled back up 2000 pixels to original position
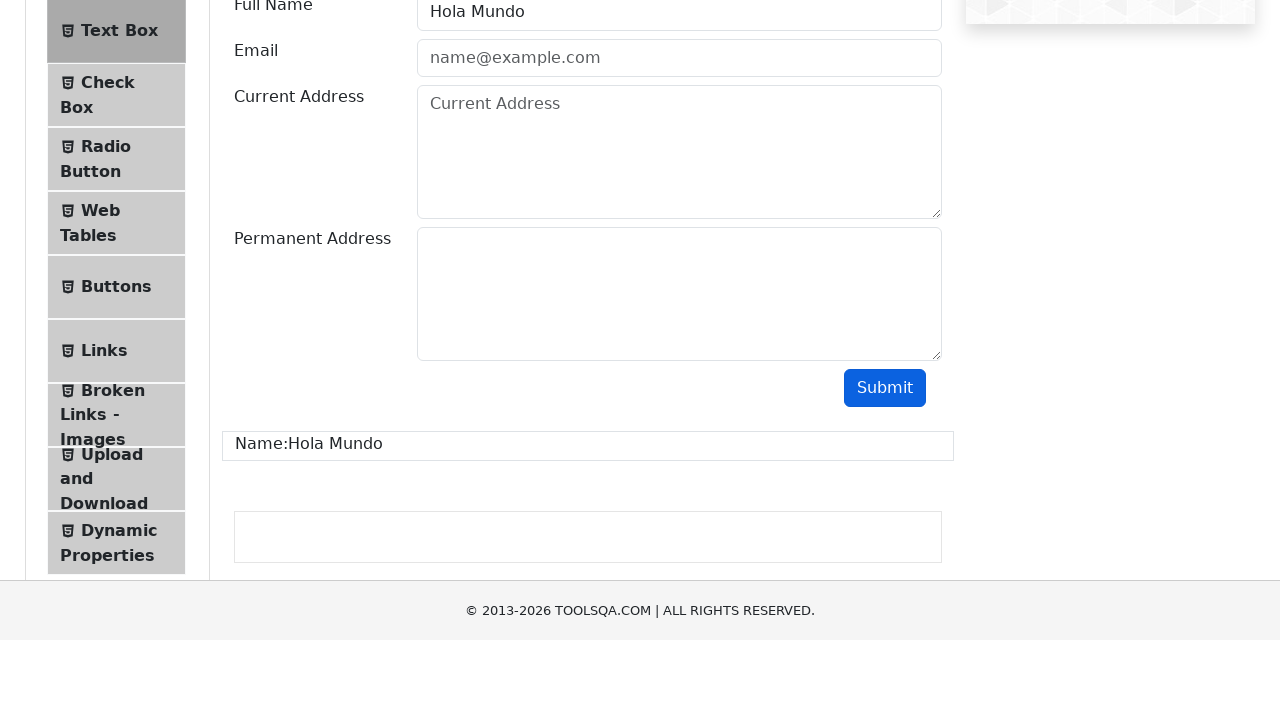

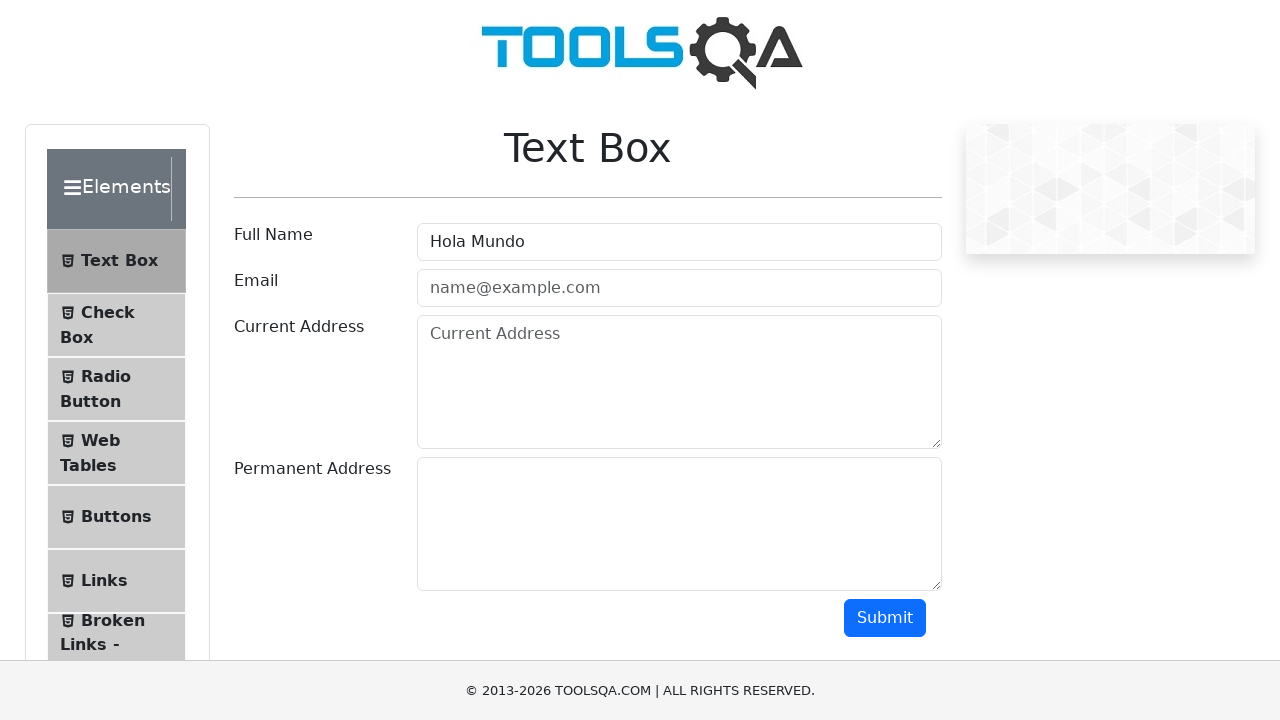